Searches for content on Twitch by clicking the search input, entering a search term, and submitting the search

Starting URL: https://twitch.tv/directory/all

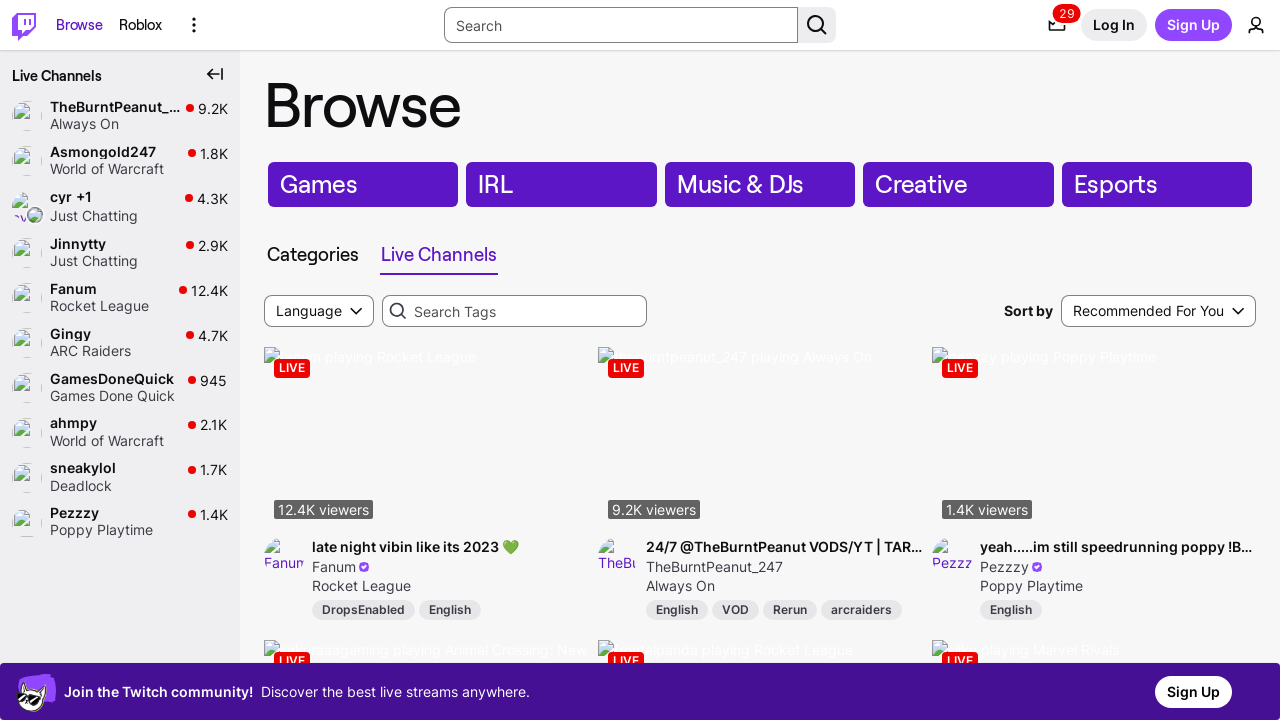

Waited for search input to be available
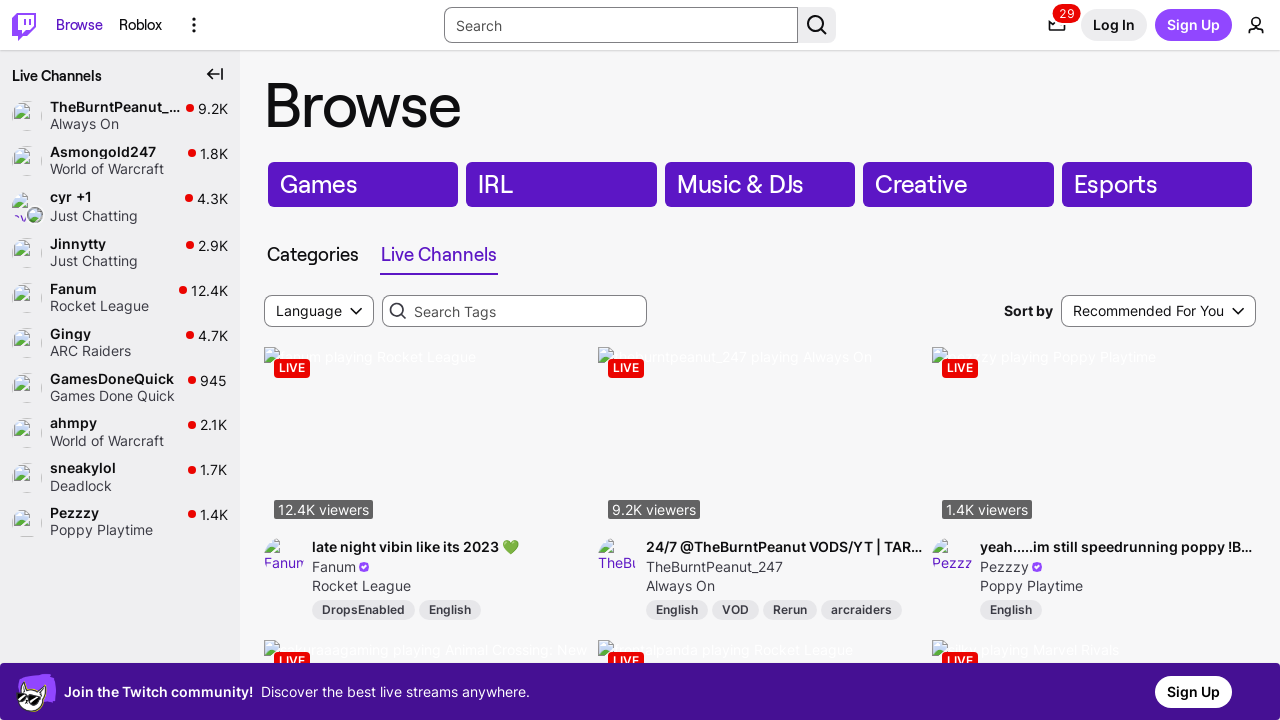

Clicked the search input field at (621, 25) on div[data-a-target="tray-search-input"] input.tw-input
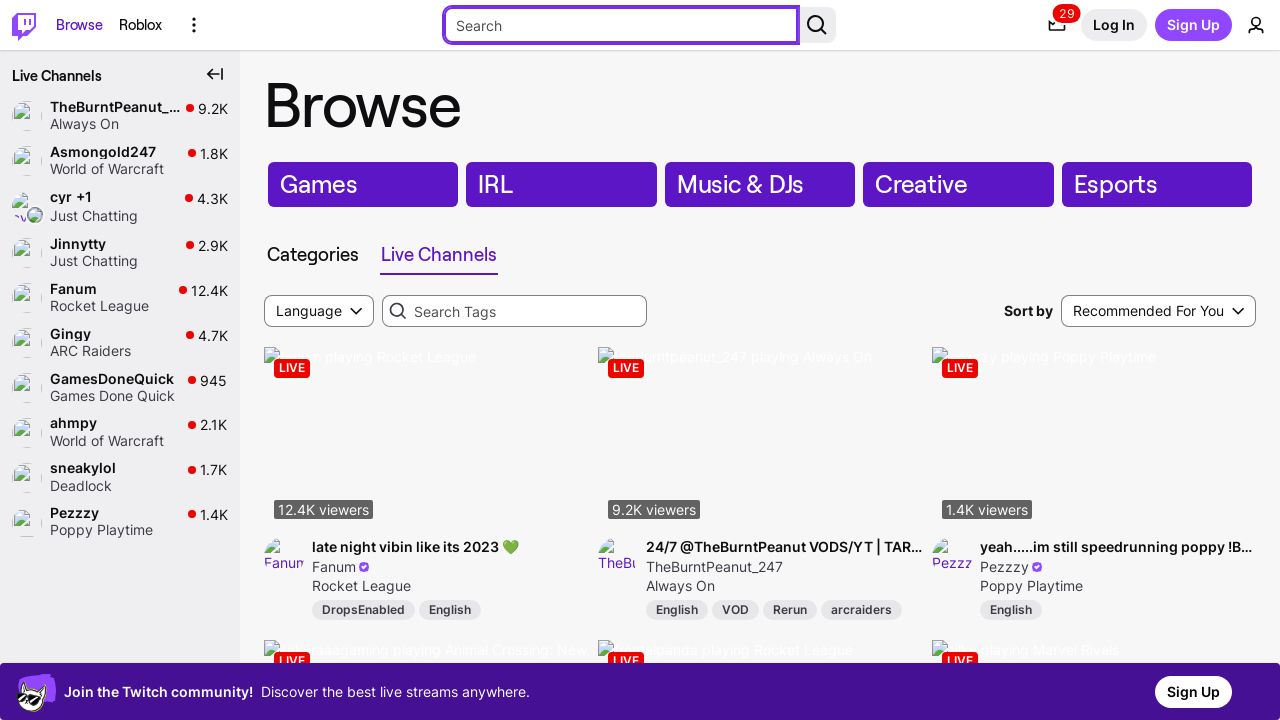

Entered search term 'glasses' into search field on div[data-a-target="tray-search-input"] input.tw-input
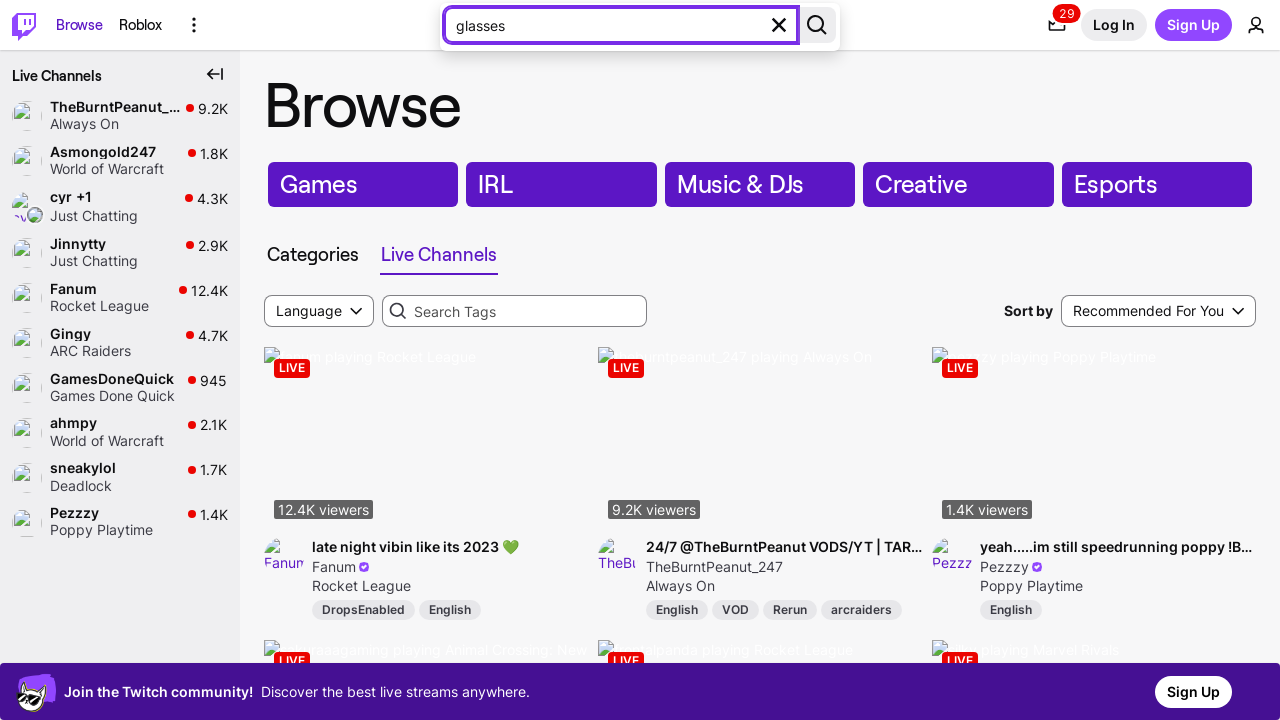

Submitted search by pressing Enter on div[data-a-target="tray-search-input"] input.tw-input
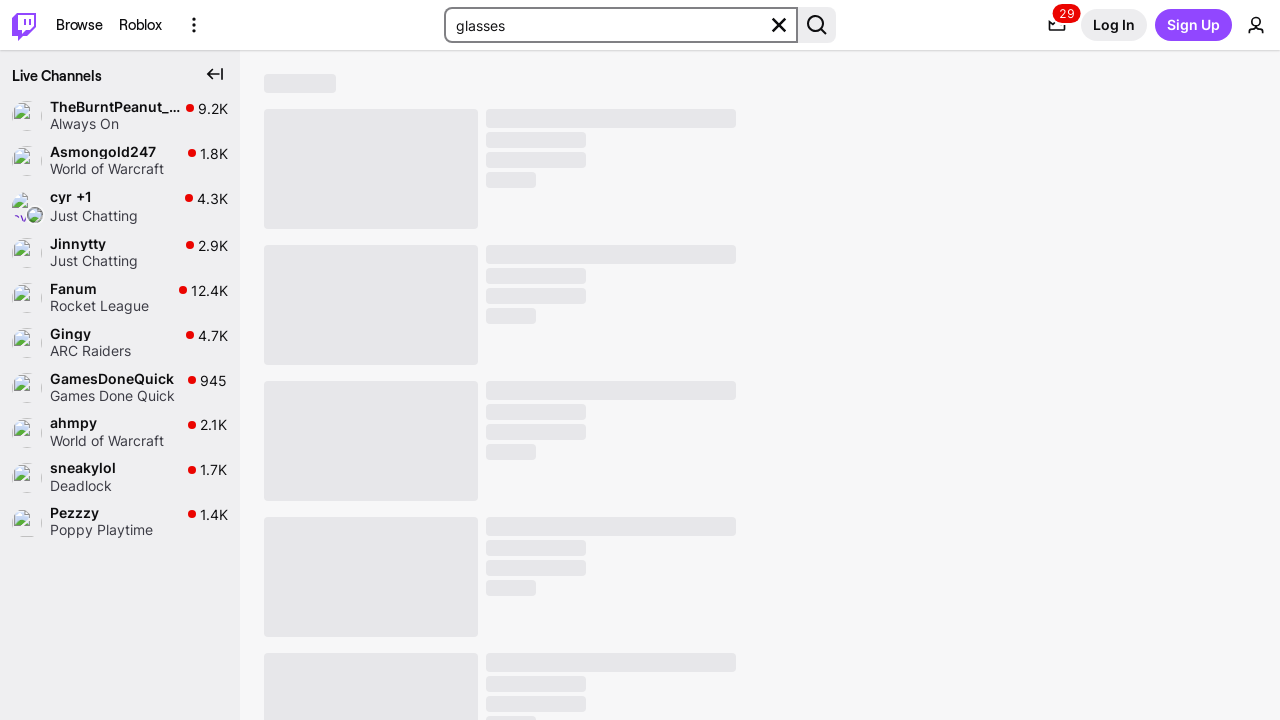

Search results loaded on page
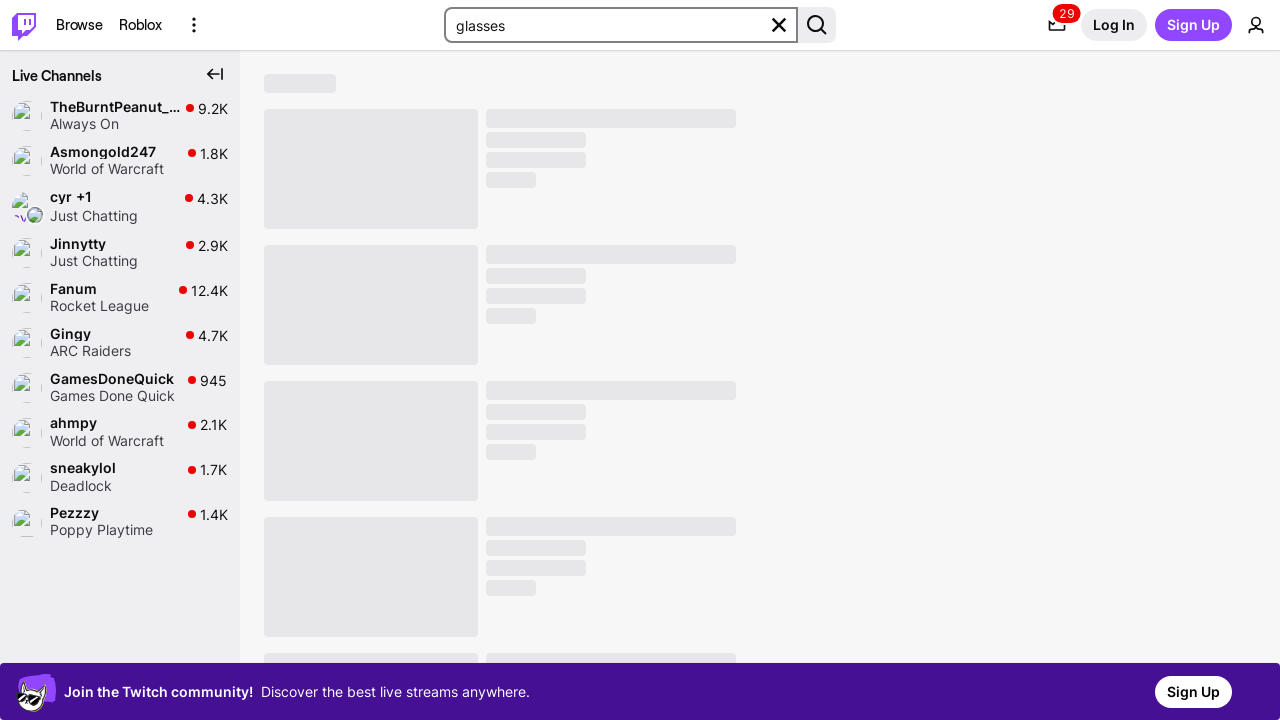

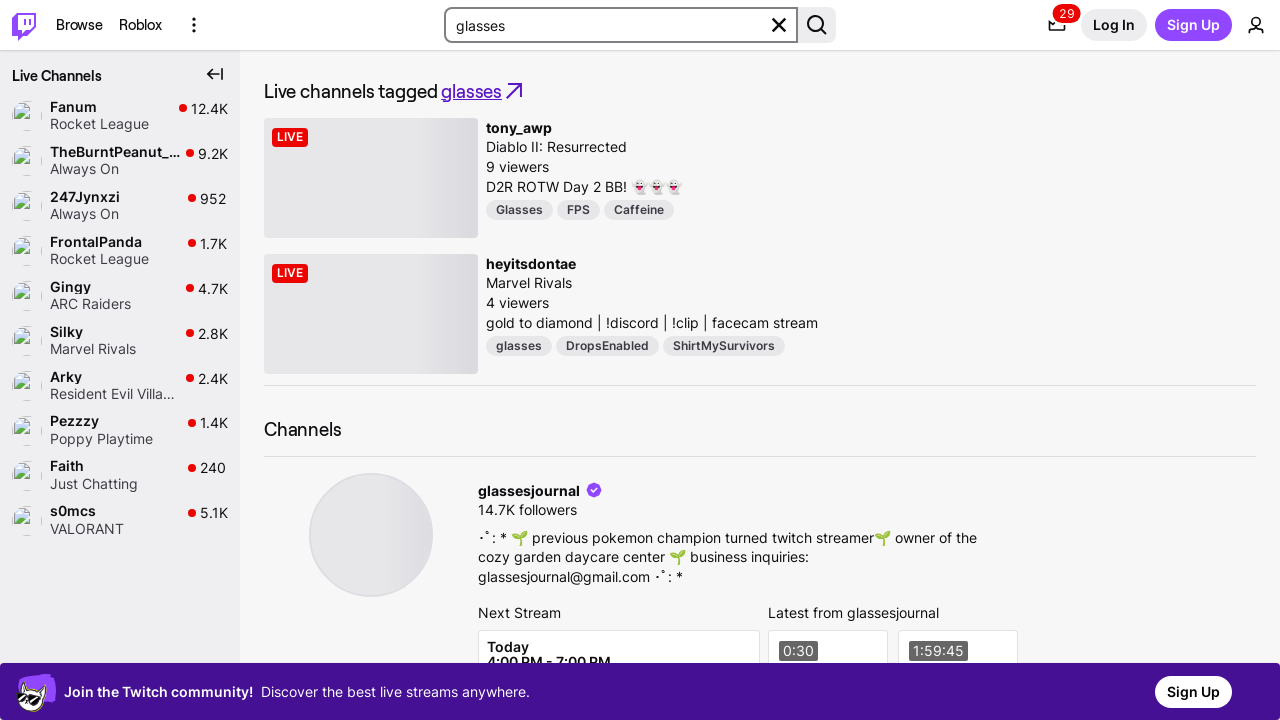